Tests the BMI calculator by filling in age, selecting gender, entering height and weight values, and clicking calculate to get BMI results

Starting URL: https://www.calculator.net/bmi-calculator.html?ctype=metric

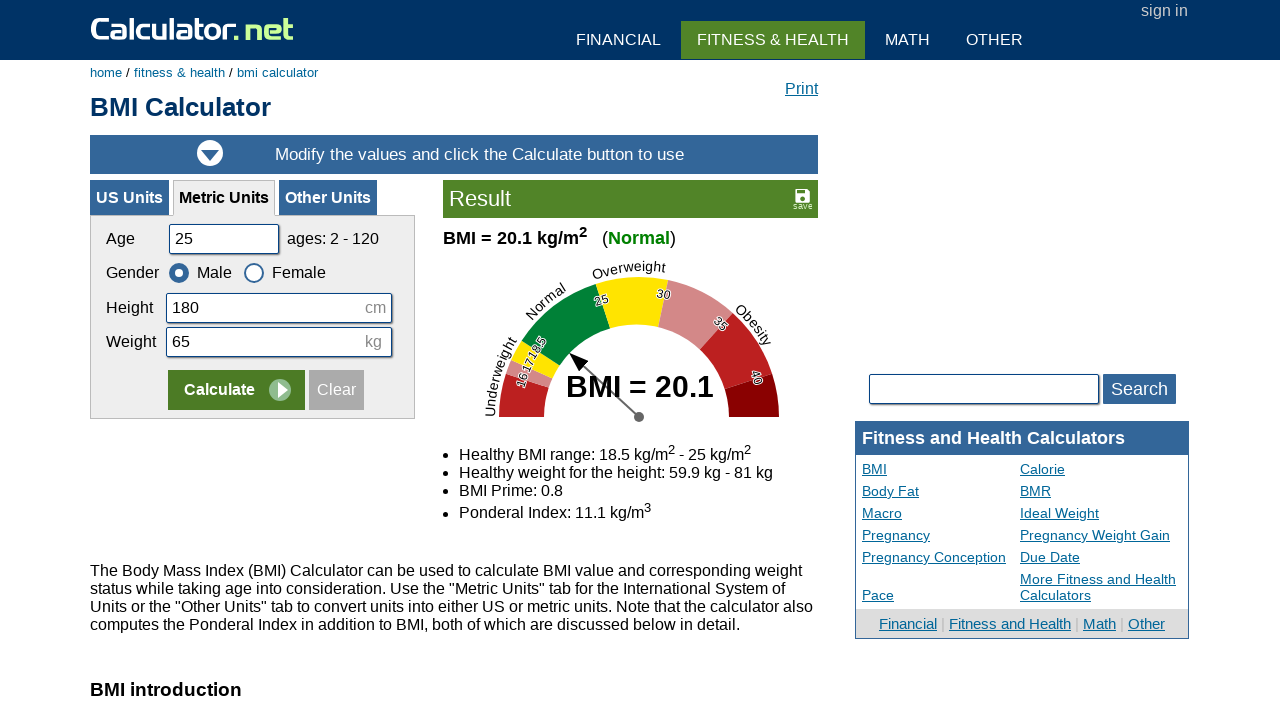

Cleared age field on #cage
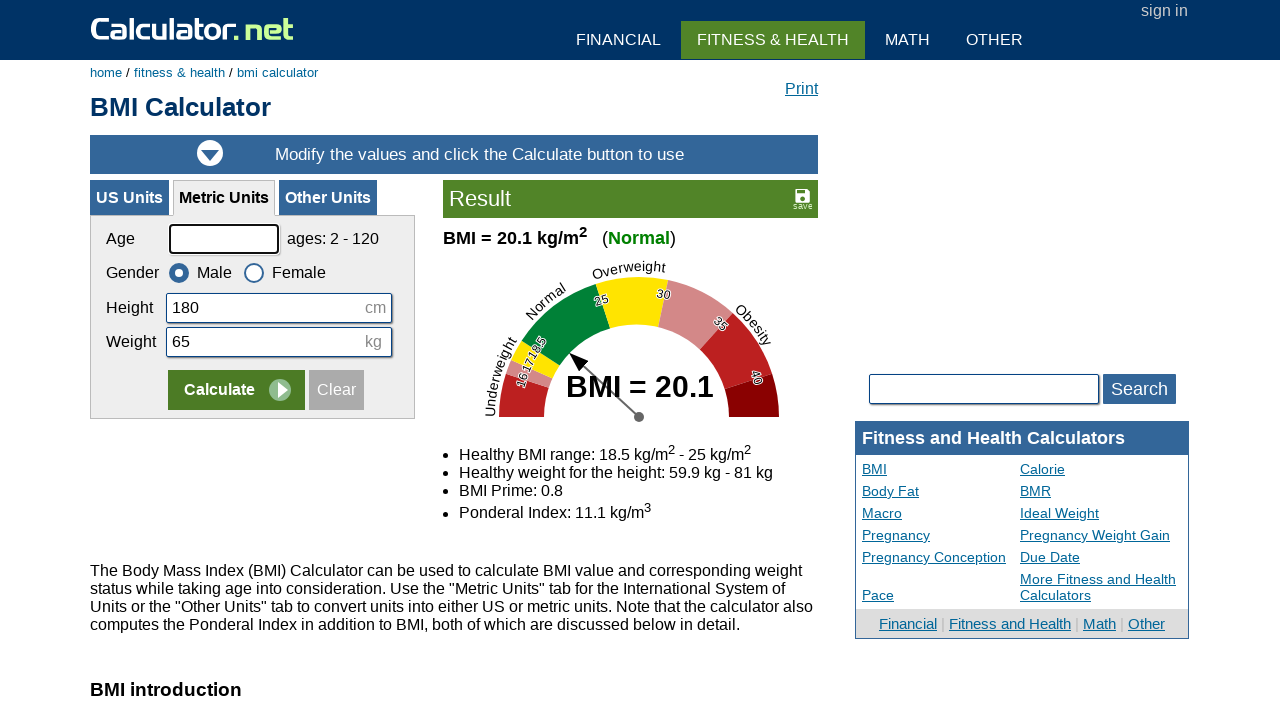

Filled age field with value 24 on #cage
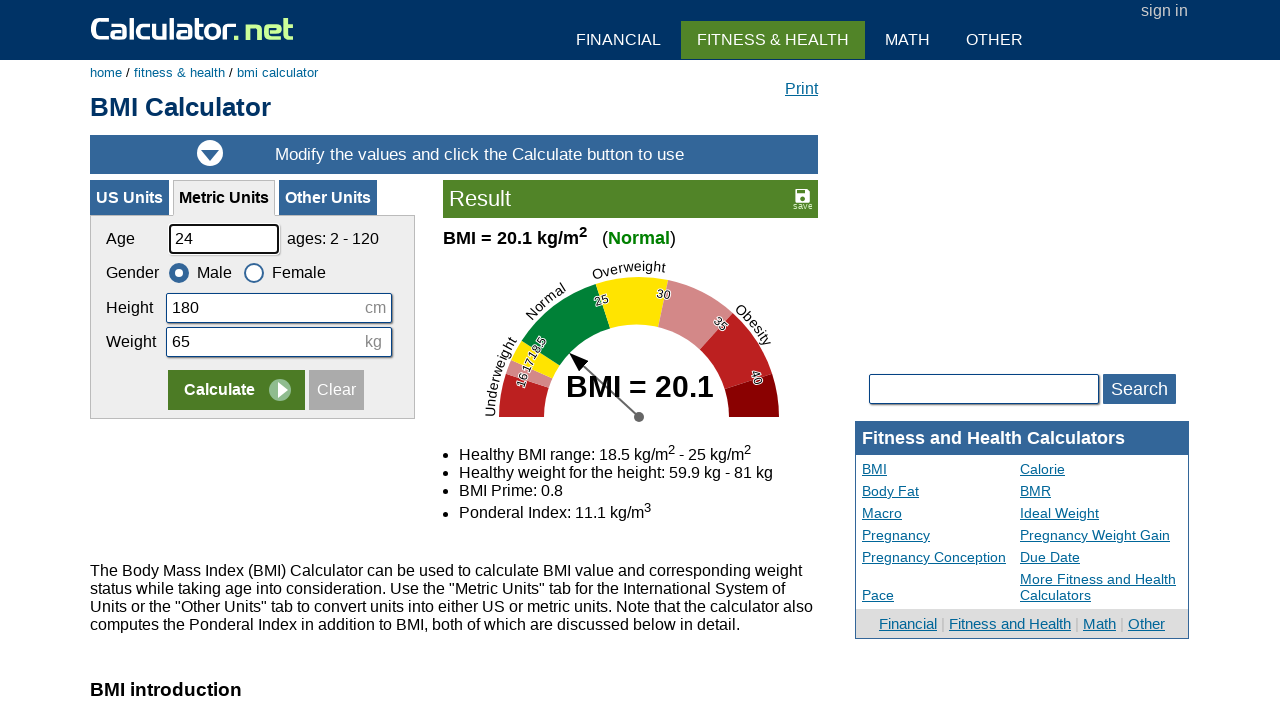

Selected Male gender at (200, 272) on xpath=//*[text()="Male"]
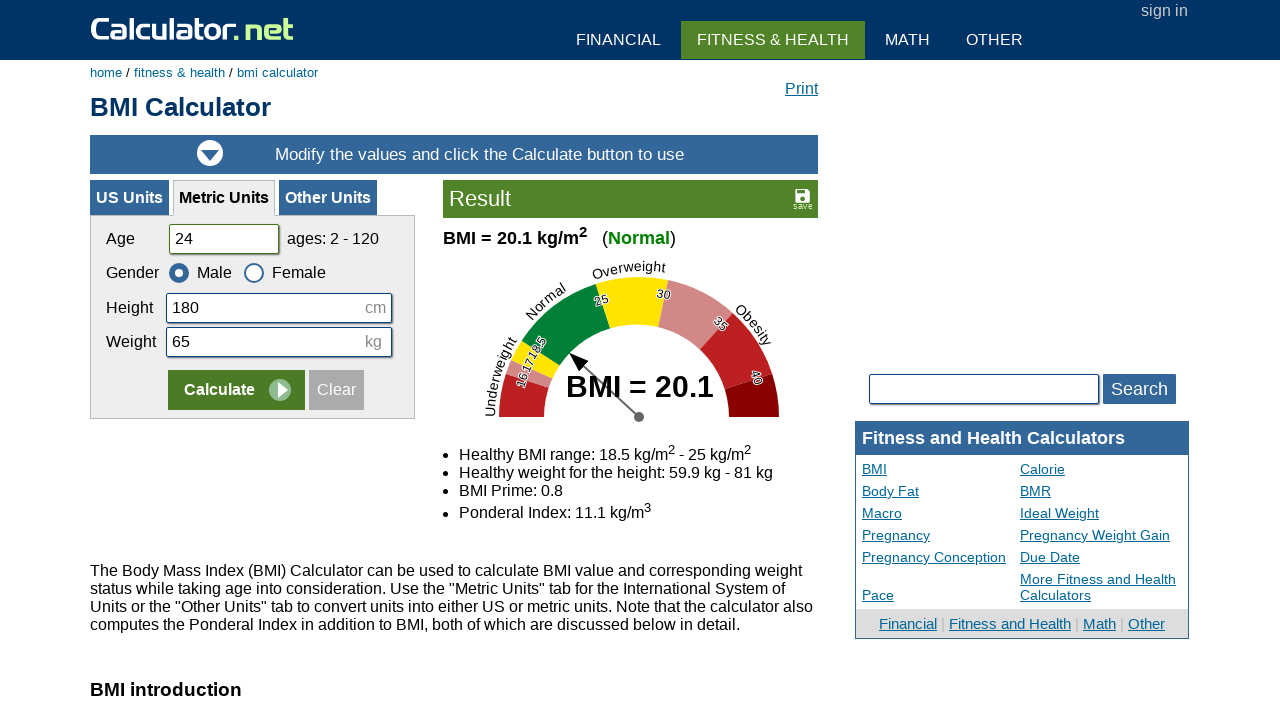

Cleared height field on #cheightmeter
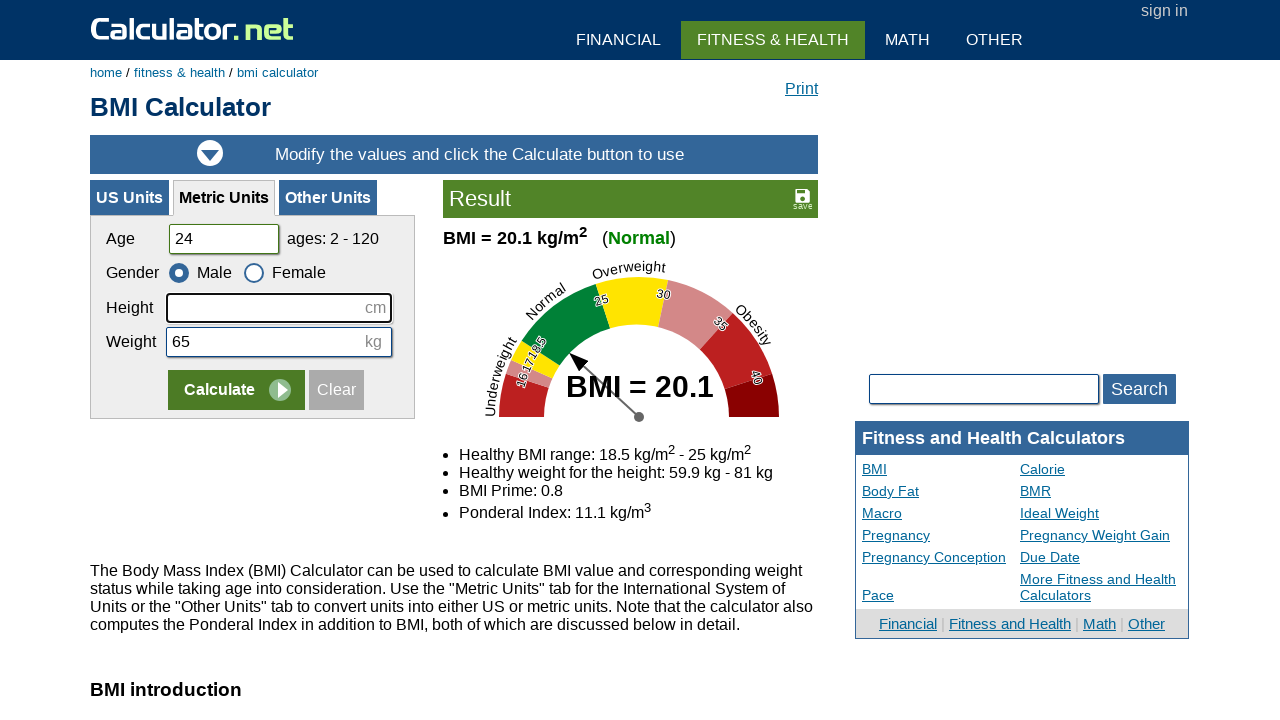

Filled height field with value 180 cm on #cheightmeter
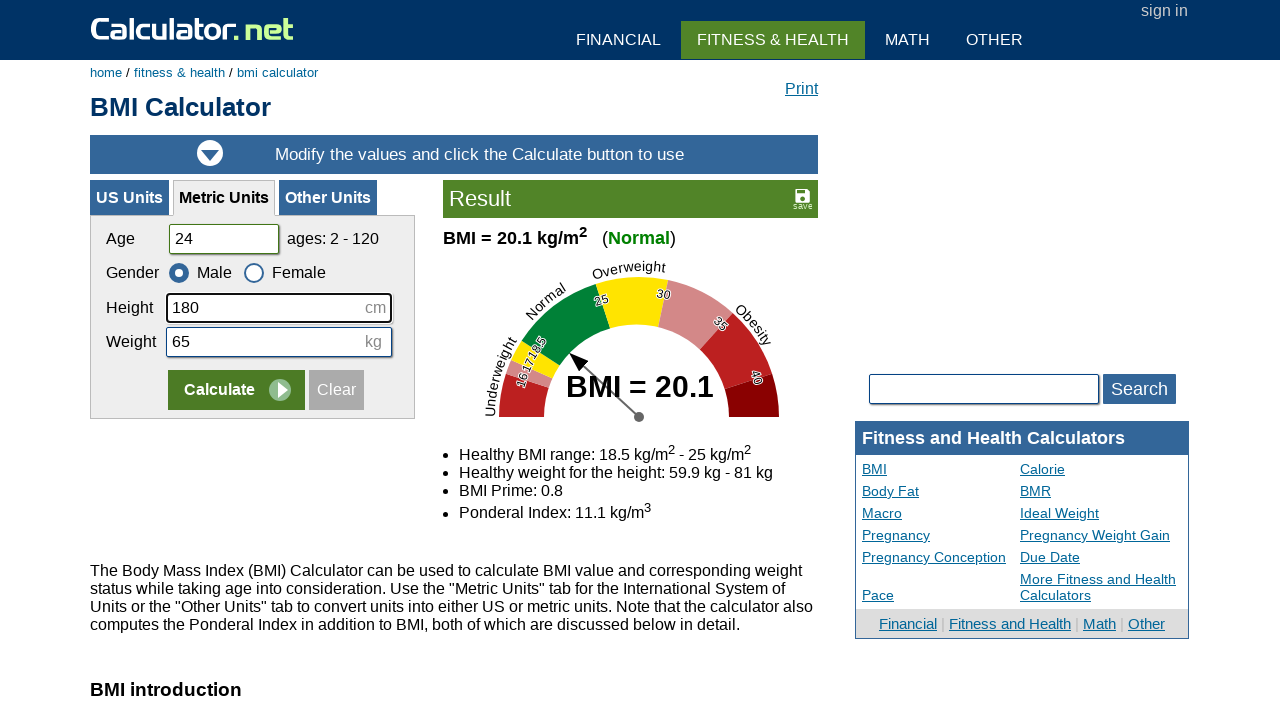

Cleared weight field on #ckg
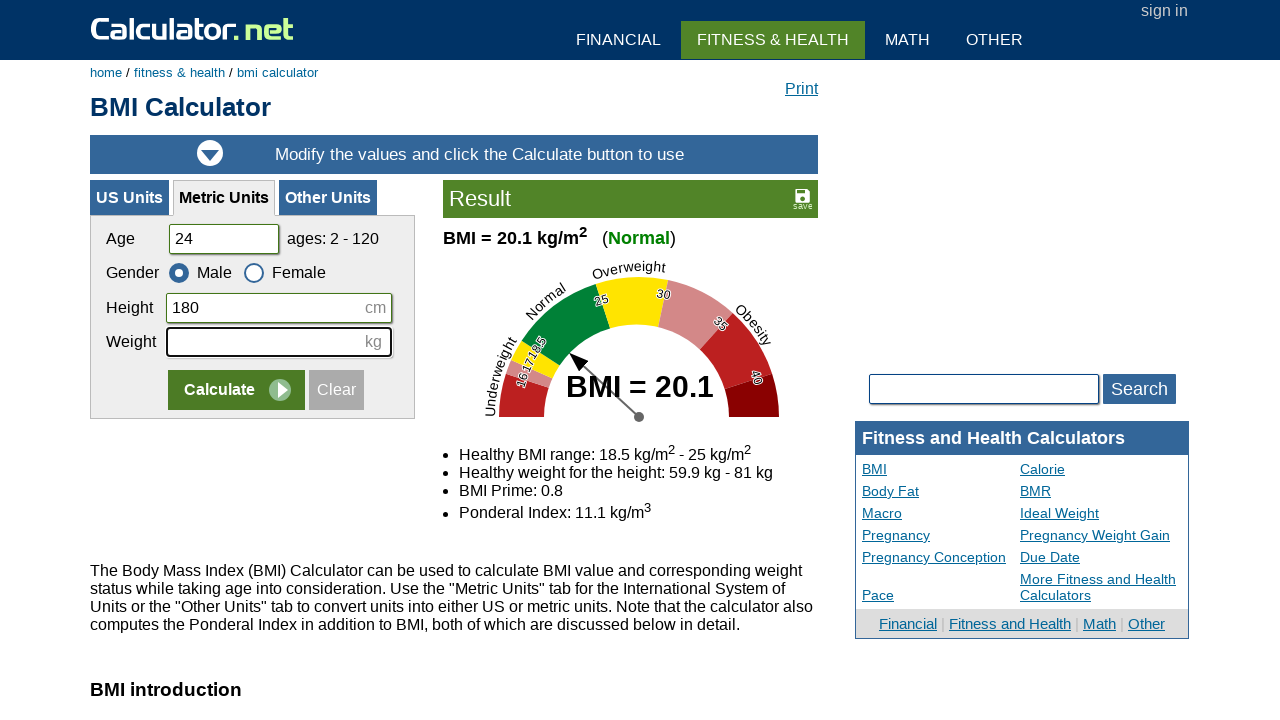

Filled weight field with value 45 kg on #ckg
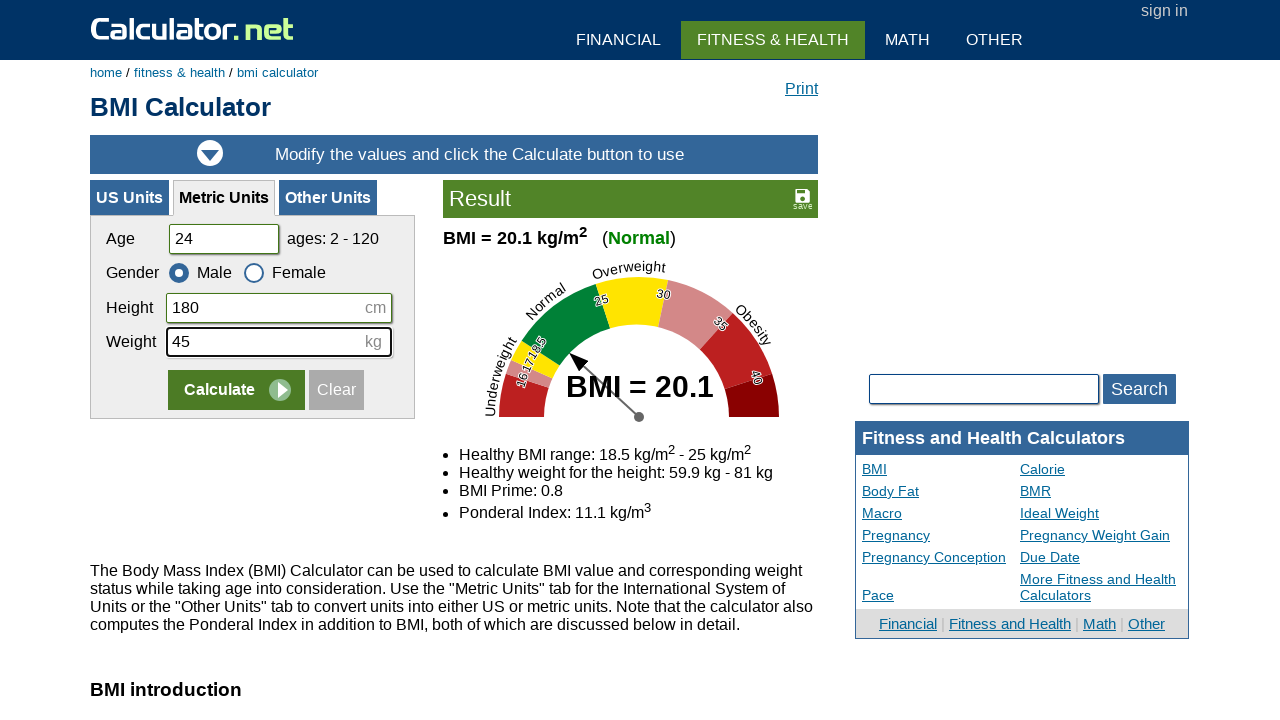

Clicked Calculate button to compute BMI at (236, 390) on input[value='Calculate']
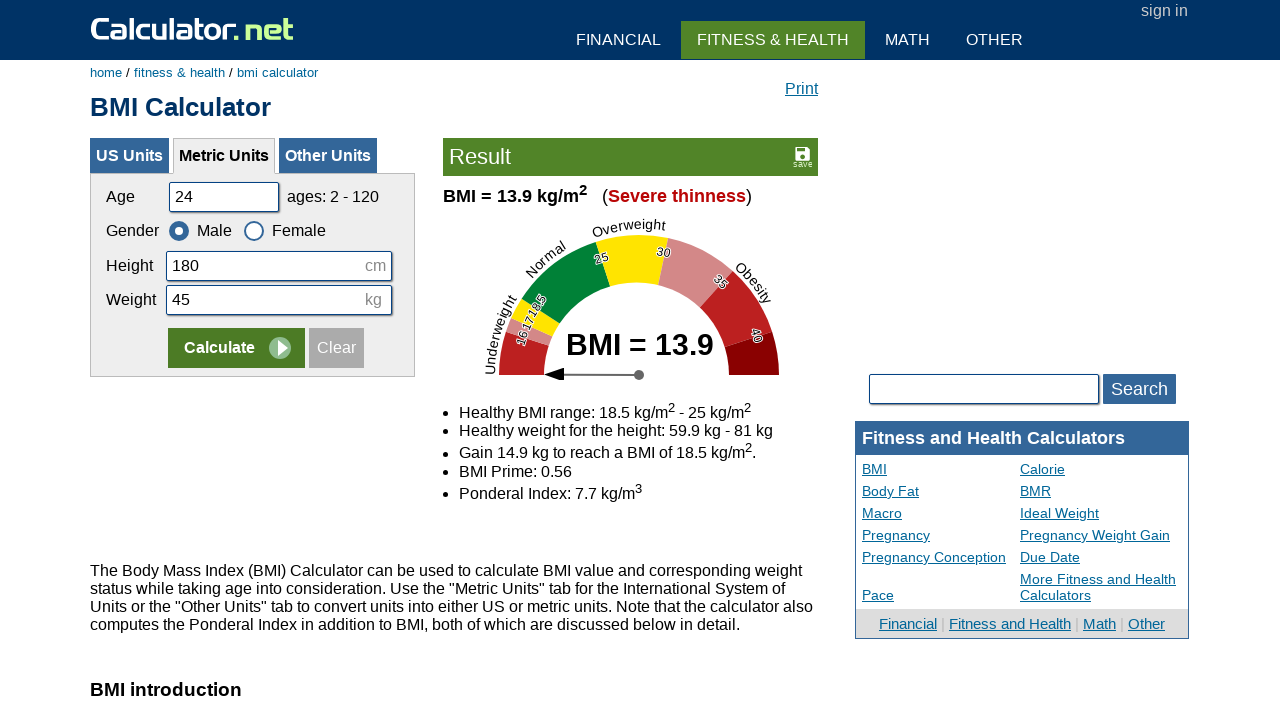

BMI results appeared on page
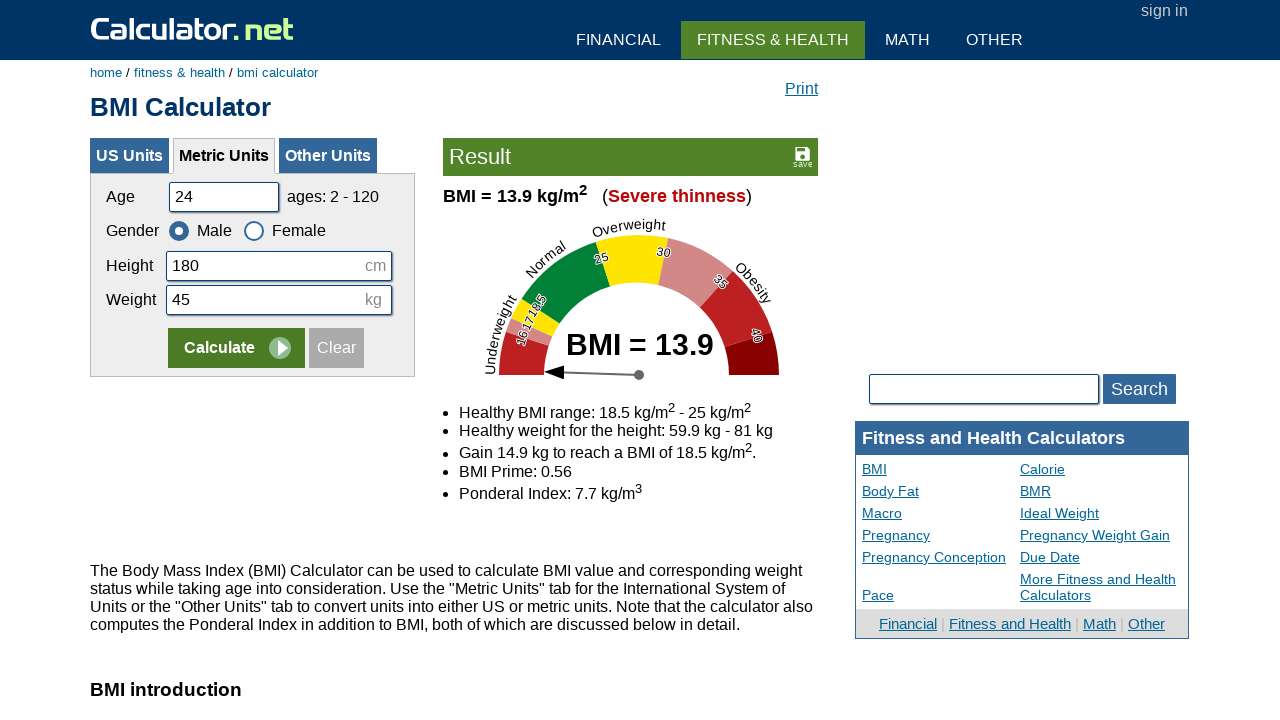

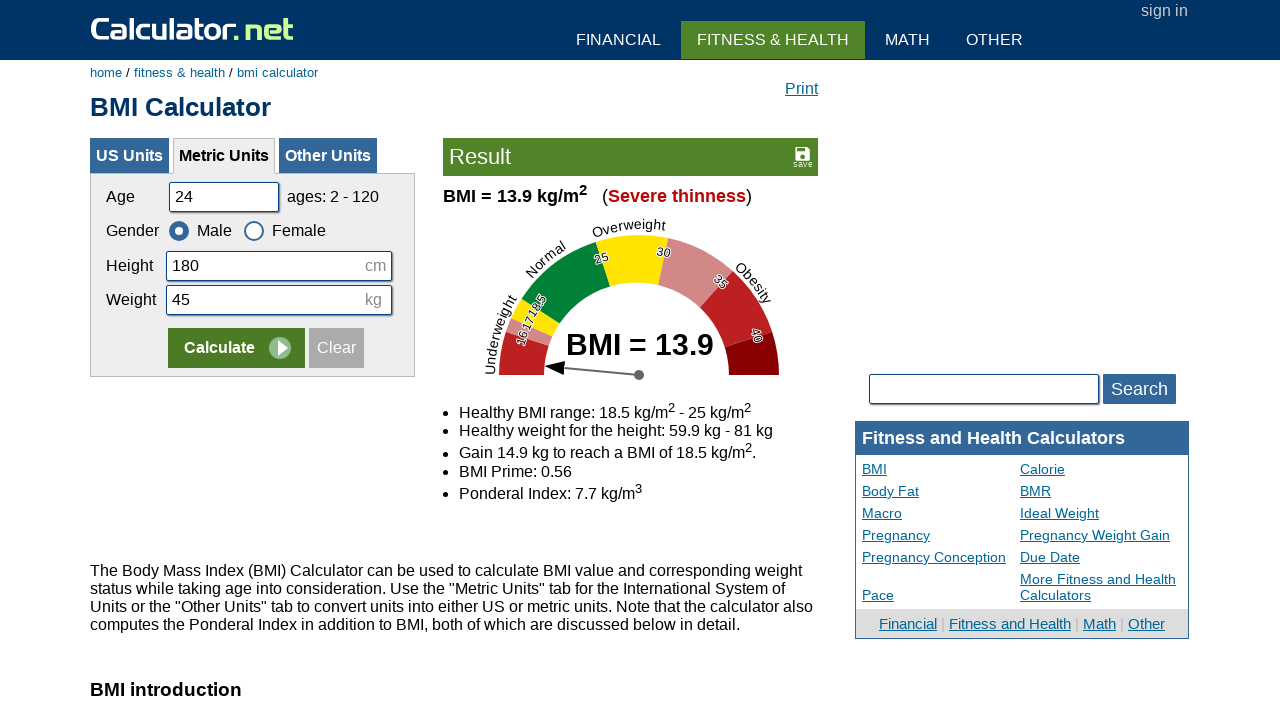